Tests browser window handling by clicking a button that opens a new window, switching to the new window, and verifying the heading text is displayed.

Starting URL: https://demoqa.com/browser-windows

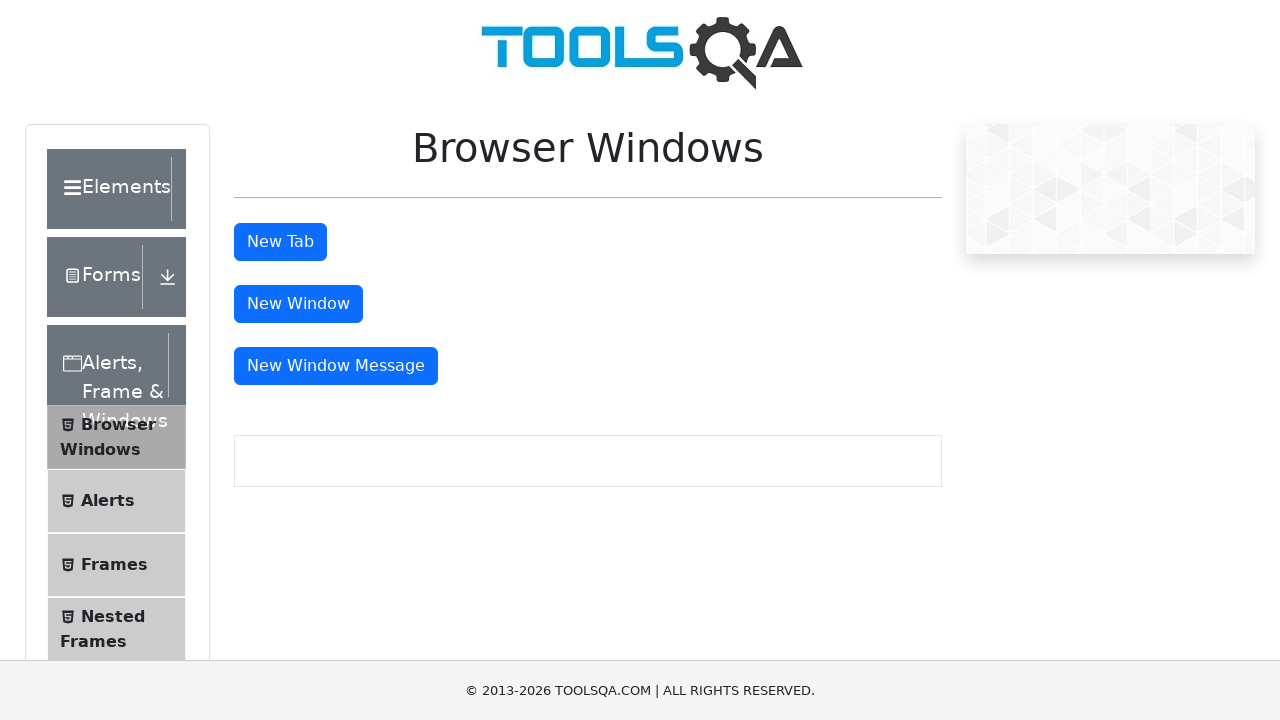

Clicked 'New Window' button and new window opened at (298, 304) on #windowButton
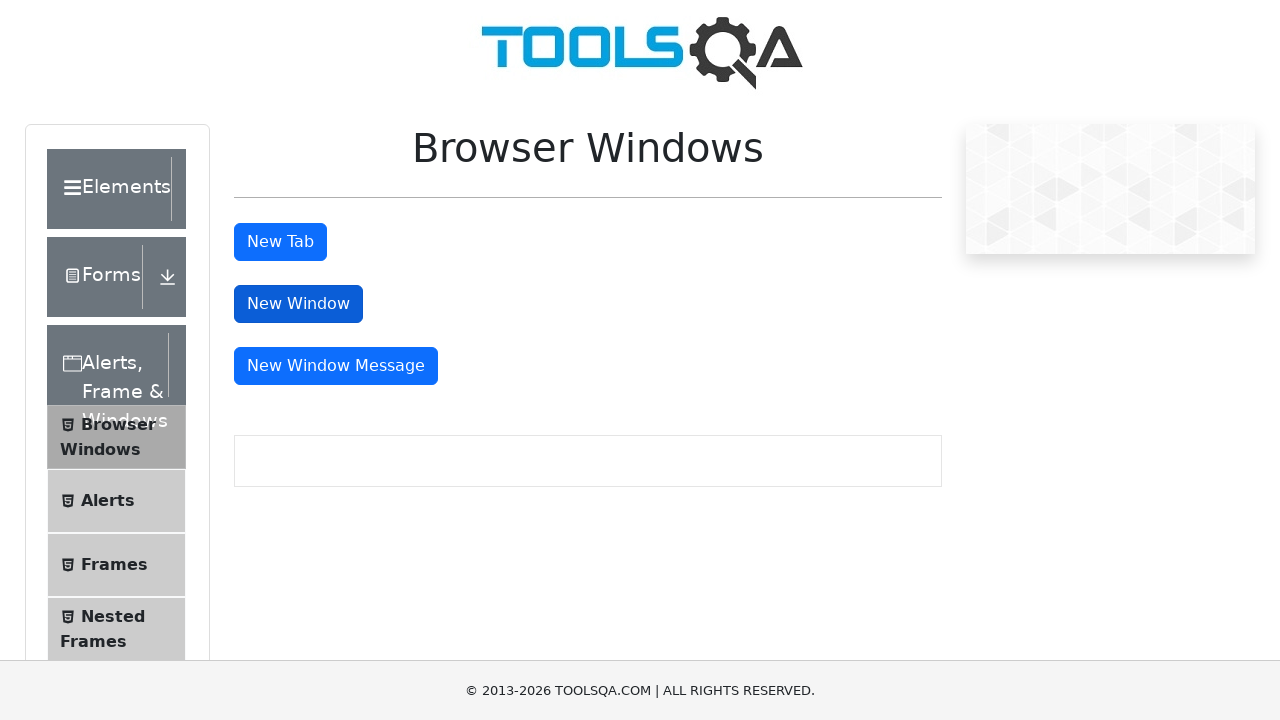

New window loaded and heading element is present
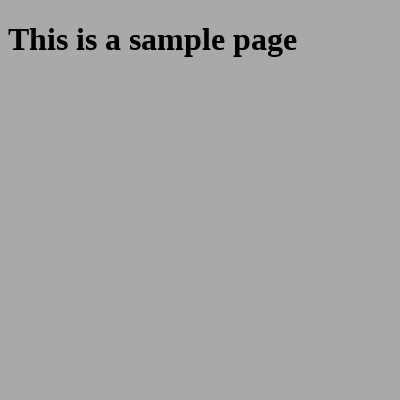

Retrieved heading text: This is a sample page
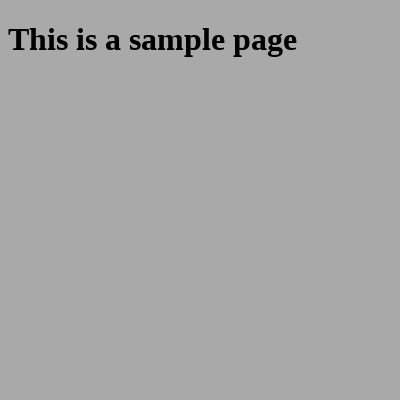

Closed the new window
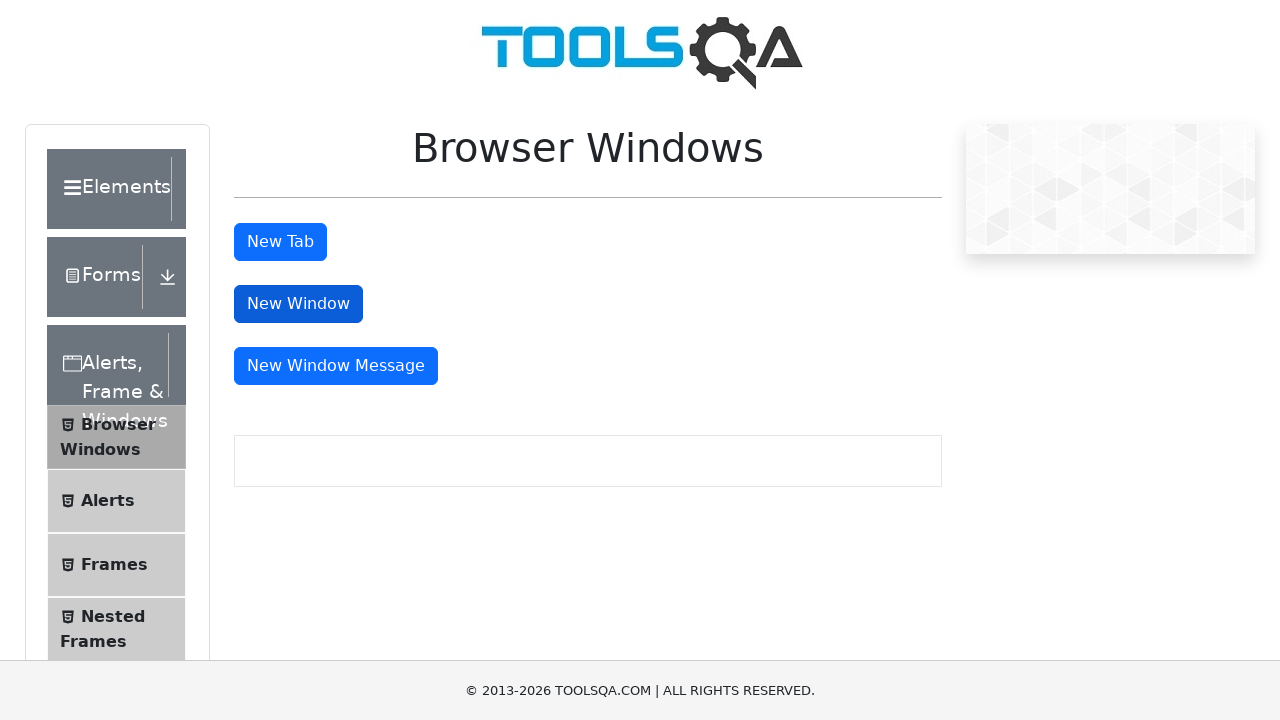

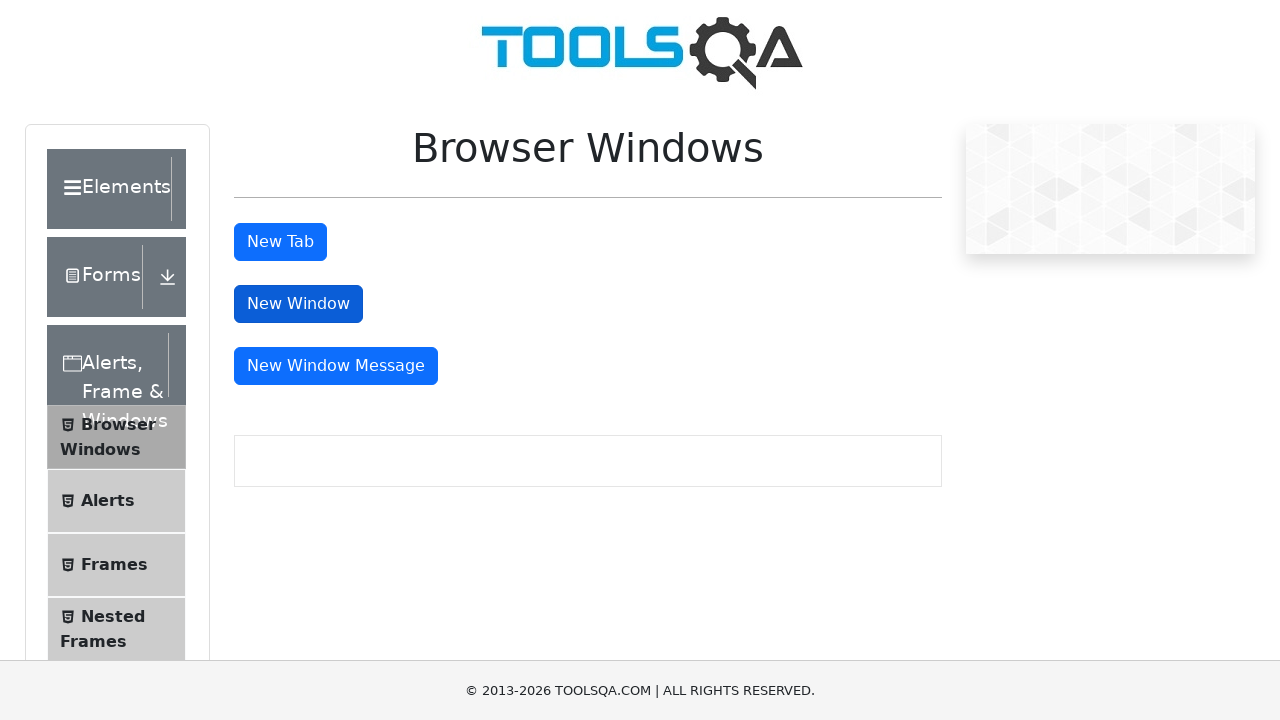